Tests submitting an empty language form and verifying the error message

Starting URL: http://www.99-bottles-of-beer.net/submitnewlanguage.html

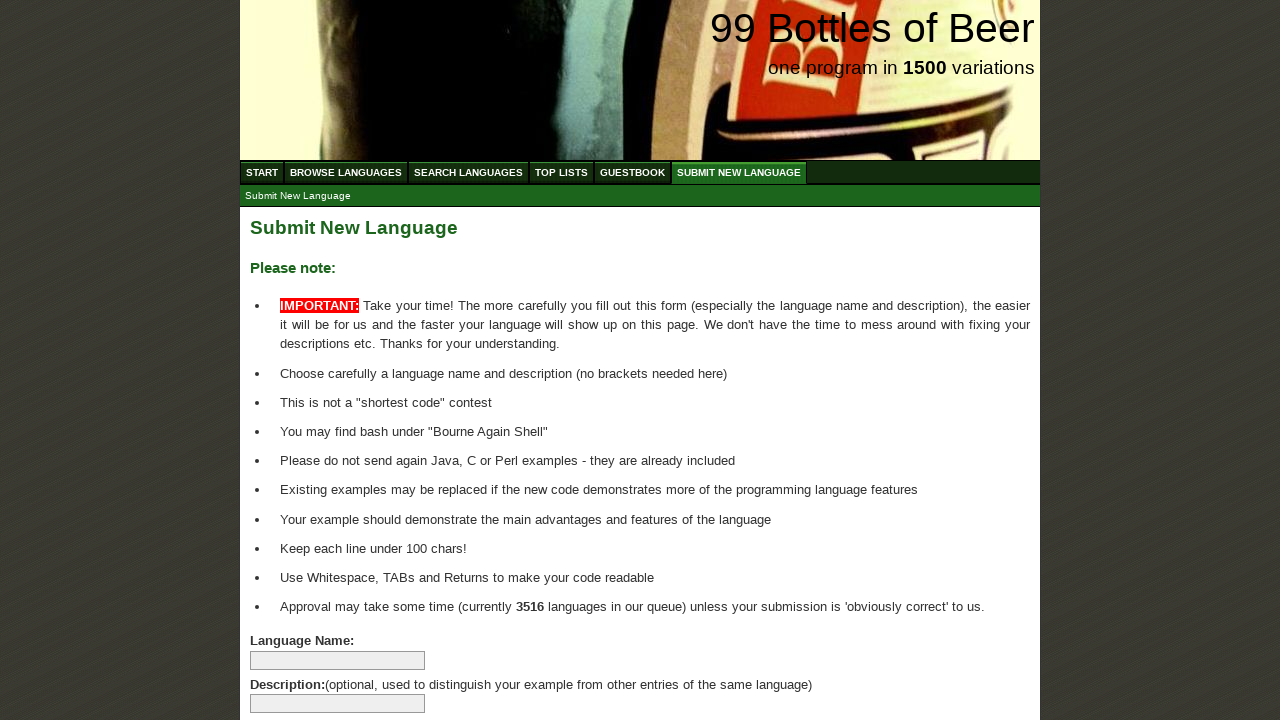

Clicked submit button without filling in the language form at (294, 665) on input[name='submitlanguage']
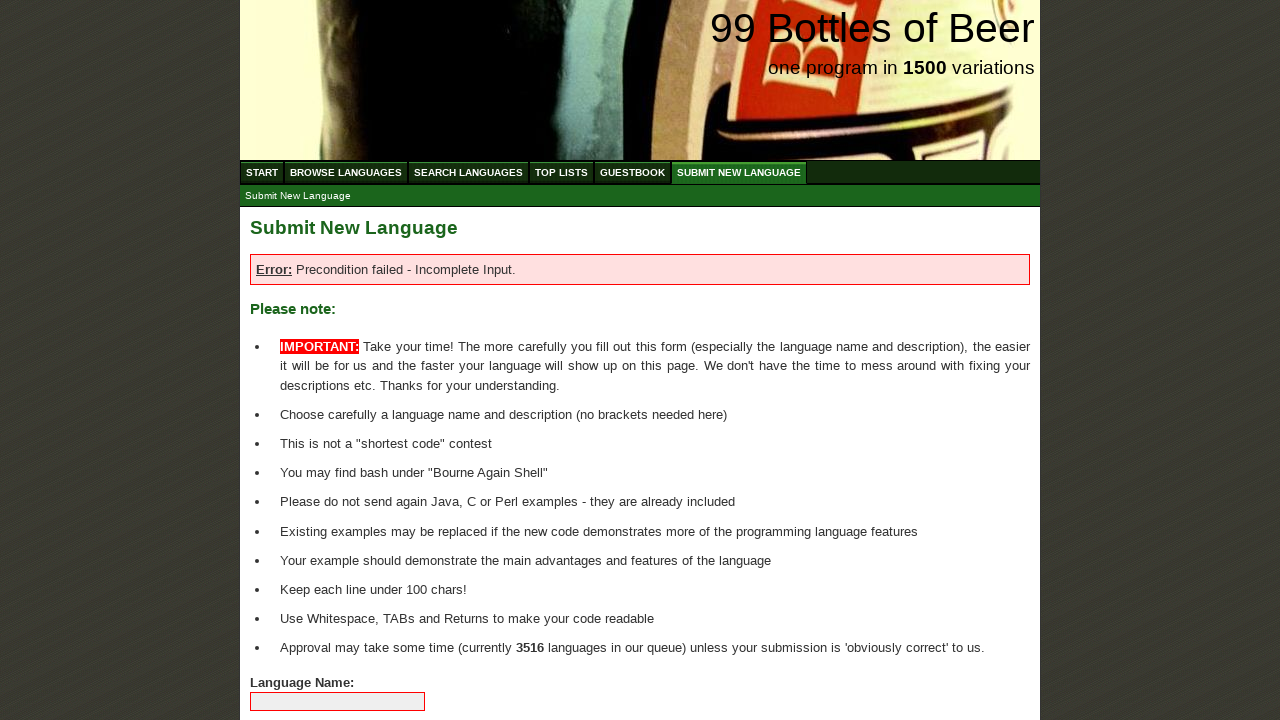

Located error message field
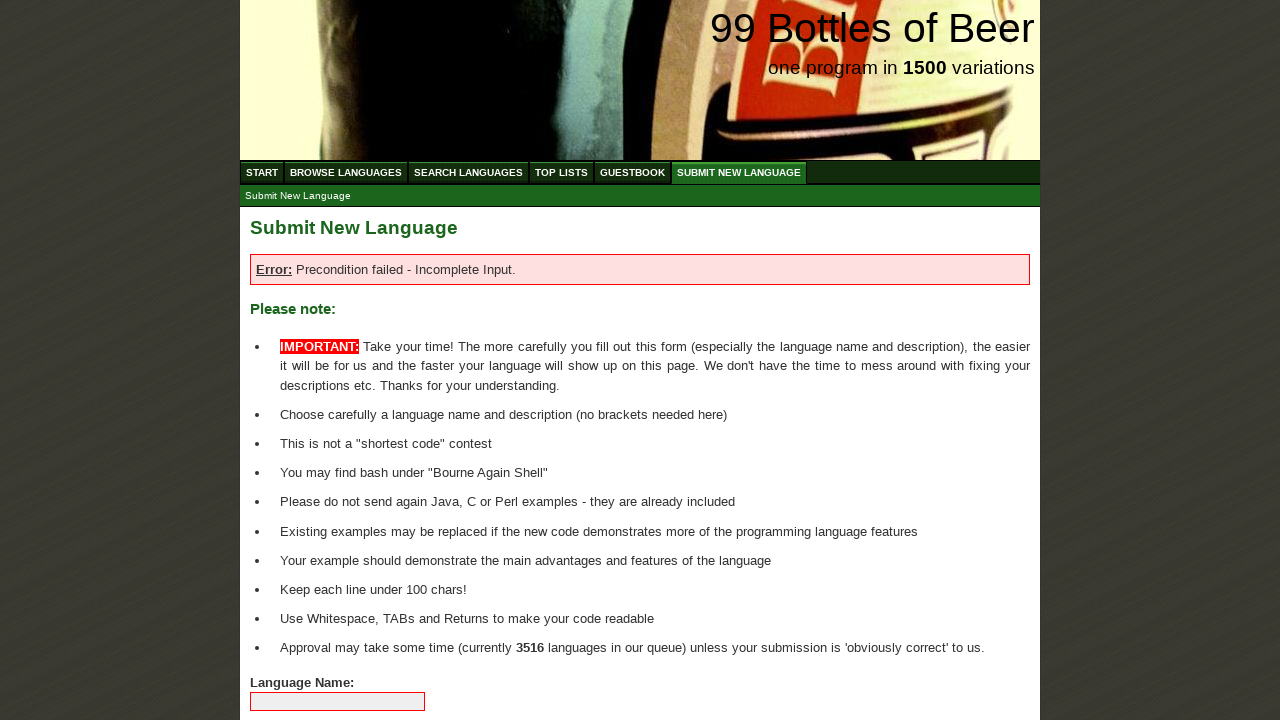

Verified that error message contains 'Error'
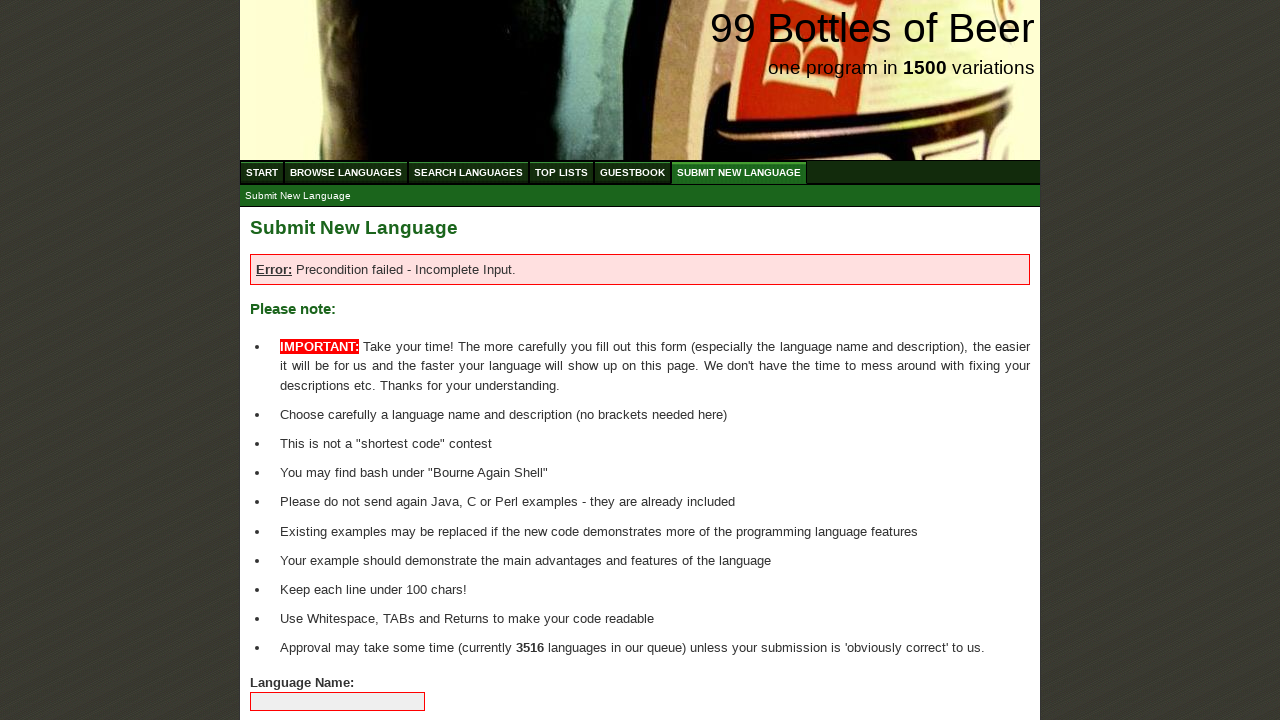

Verified that error message equals 'Error: Precondition failed - Incomplete Input.'
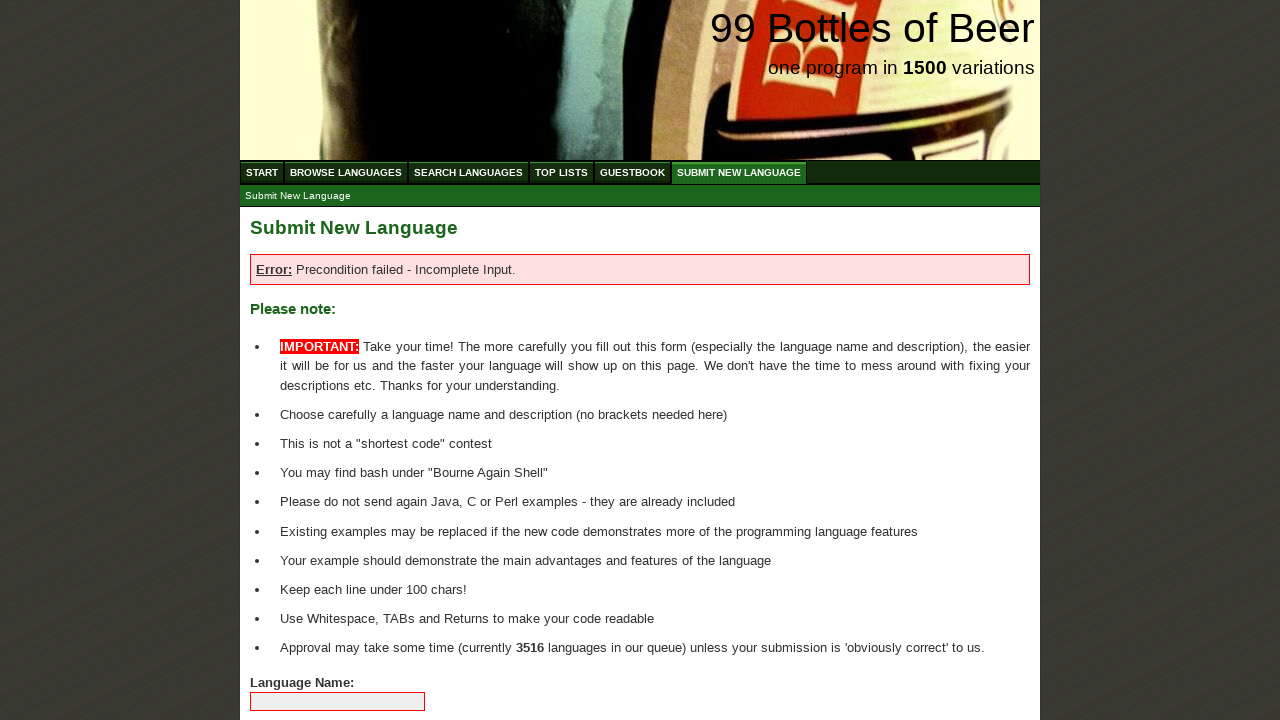

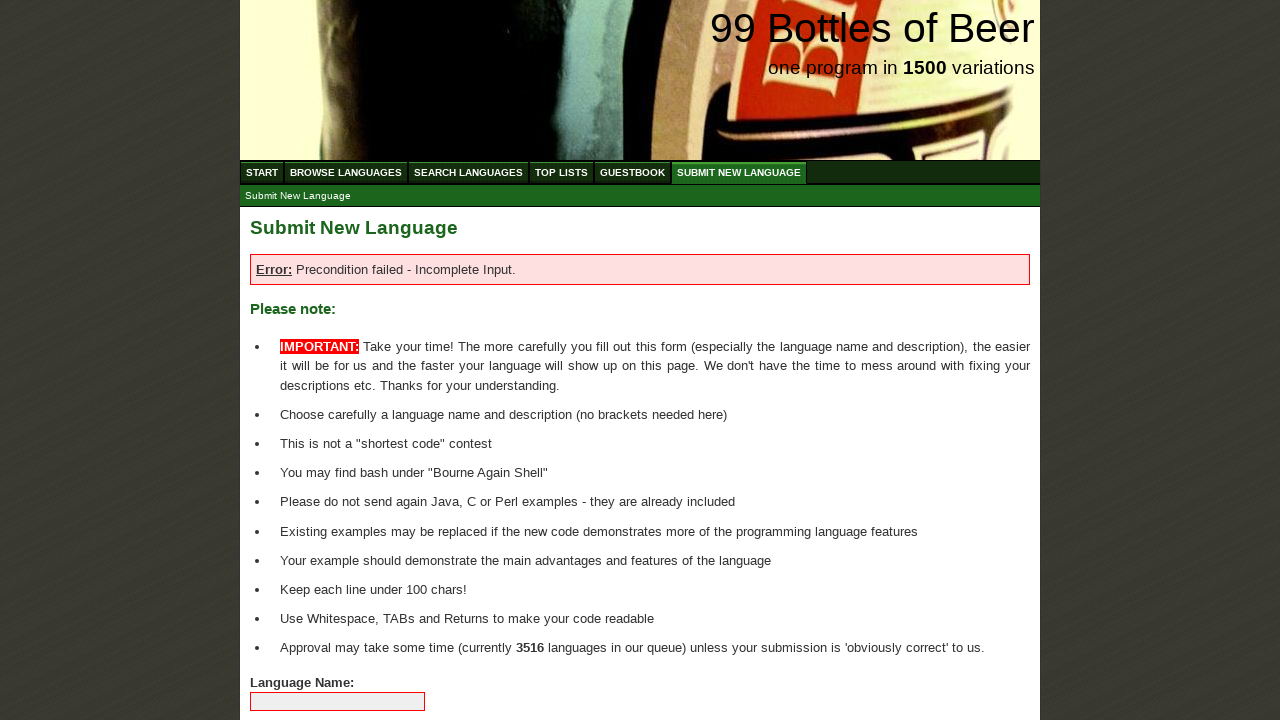